Tests dropdown selection by visible text, selecting "Option 1" by its display label

Starting URL: https://the-internet.herokuapp.com/dropdown

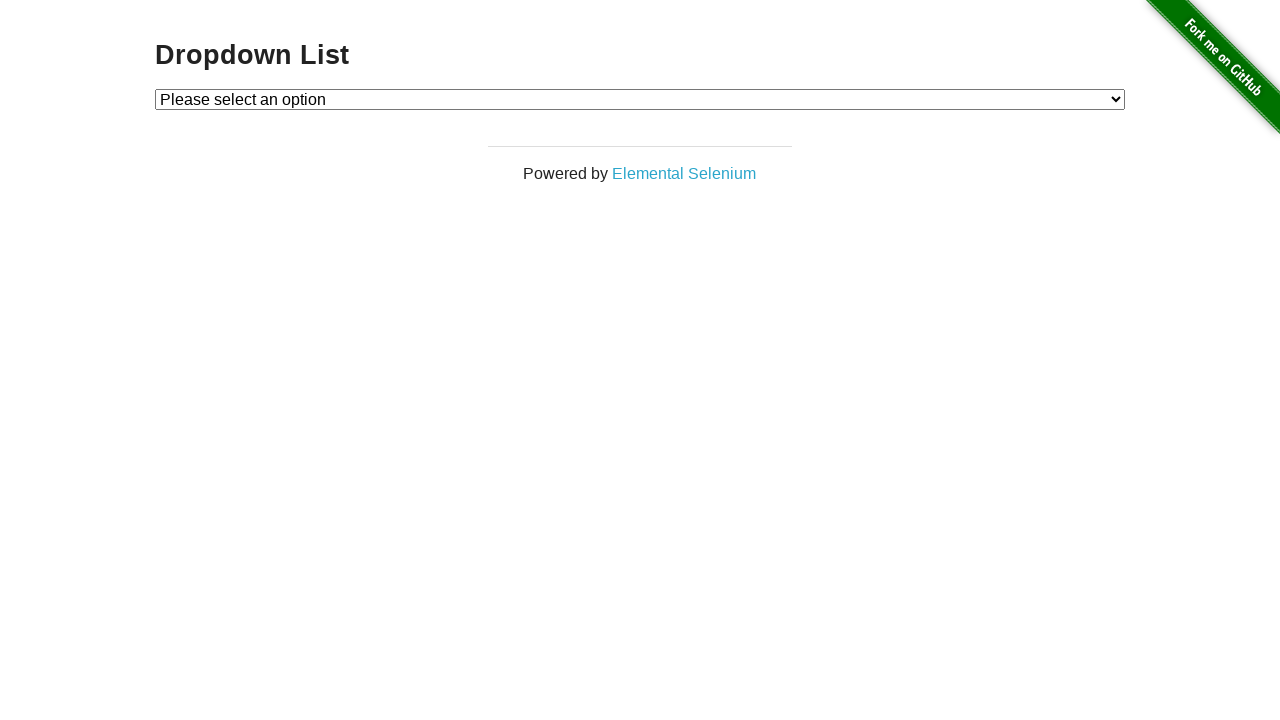

Navigated to dropdown selection page
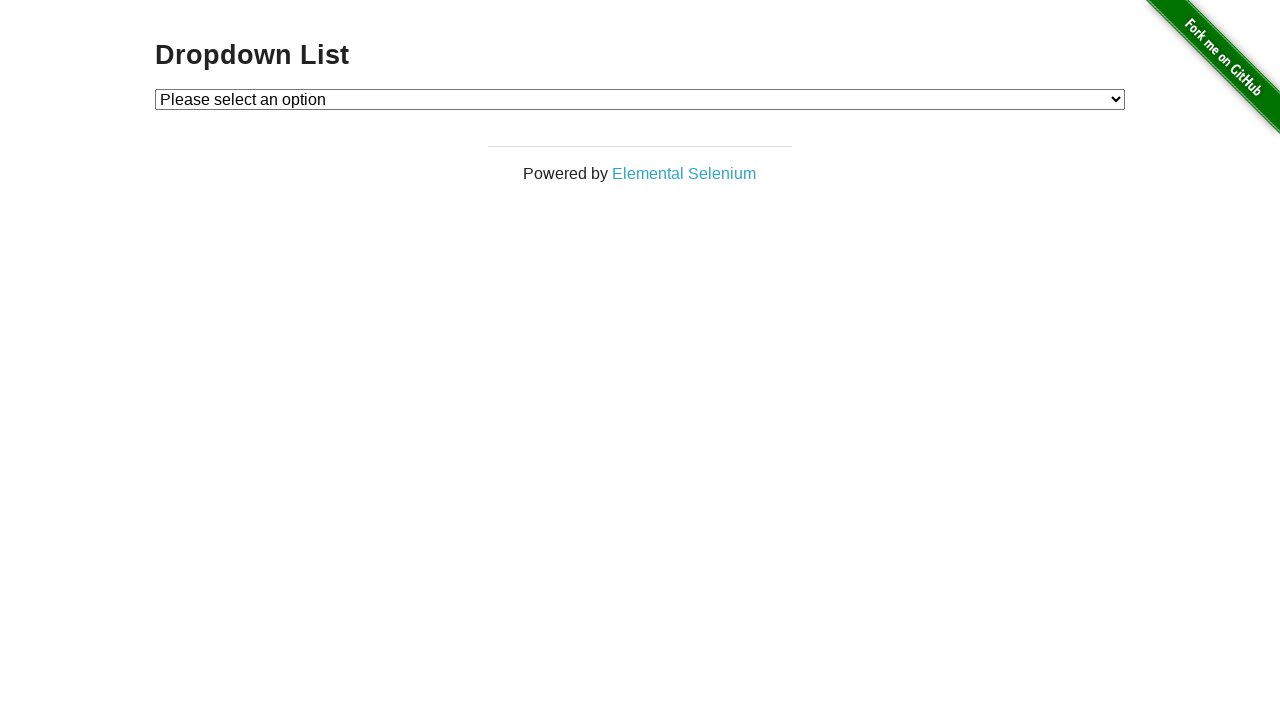

Selected 'Option 1' from dropdown by visible text on #dropdown
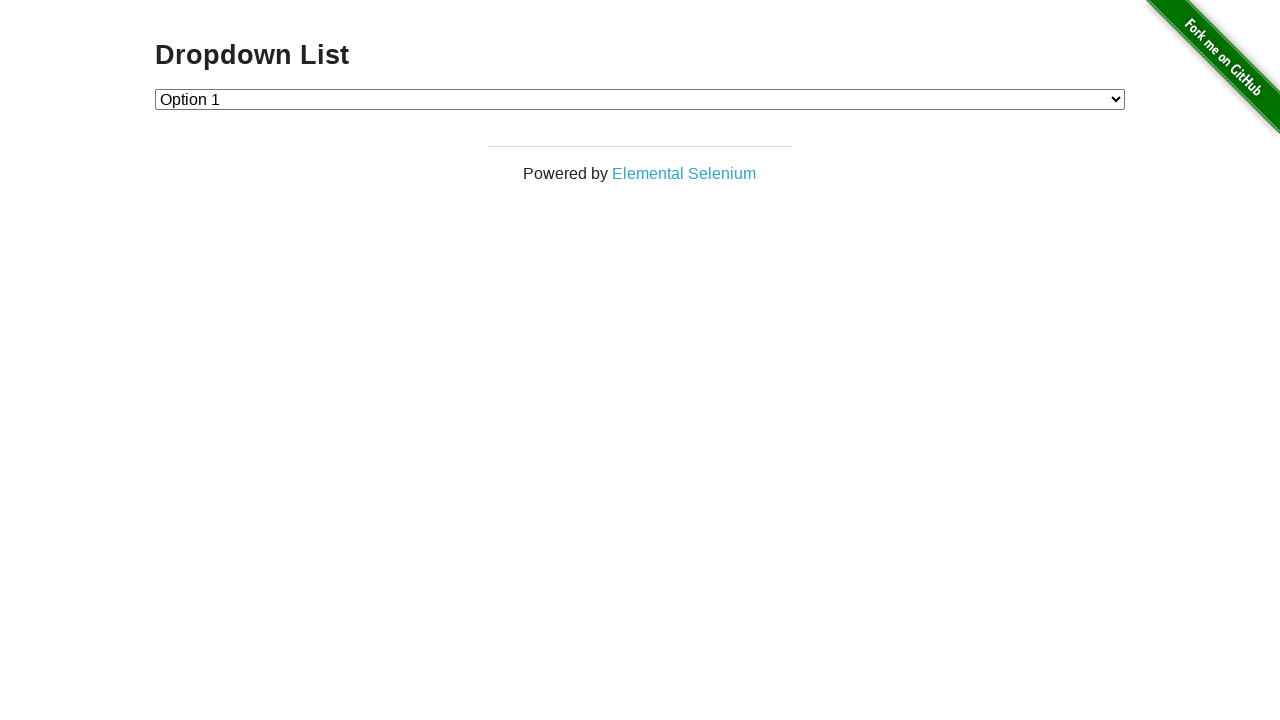

Retrieved selected option text to verify selection
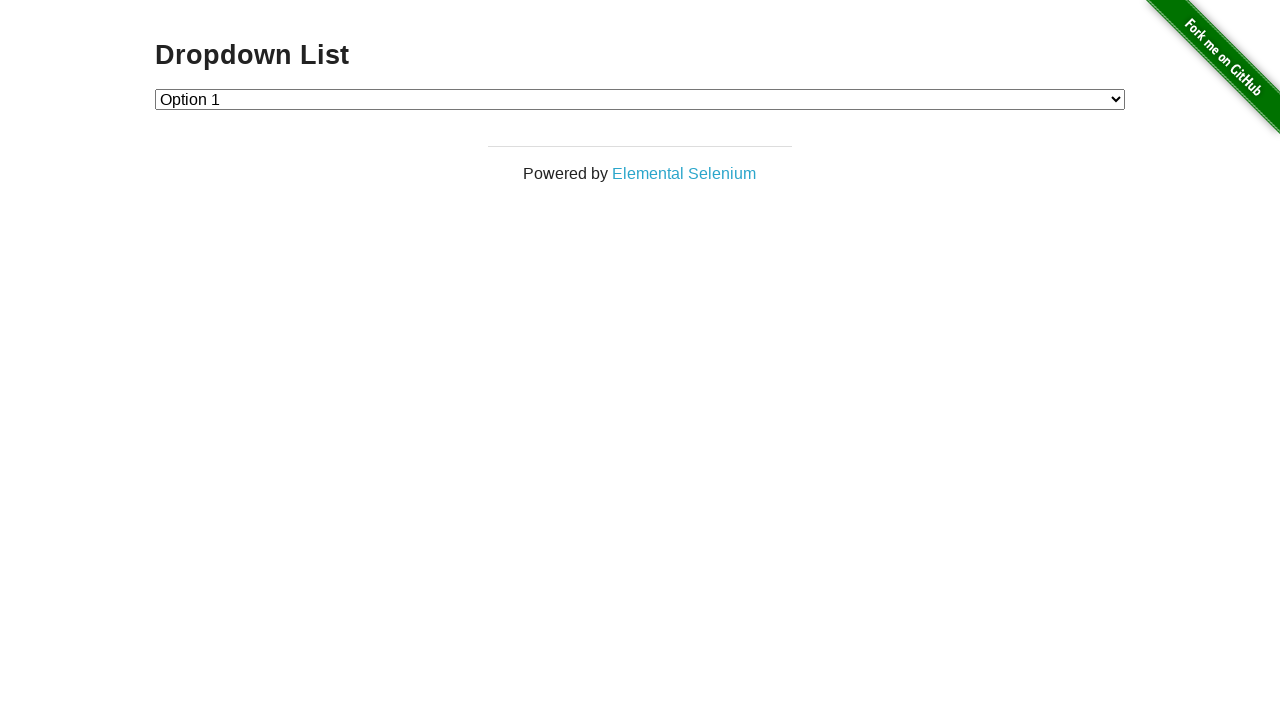

Verified that 'Option 1' is correctly selected
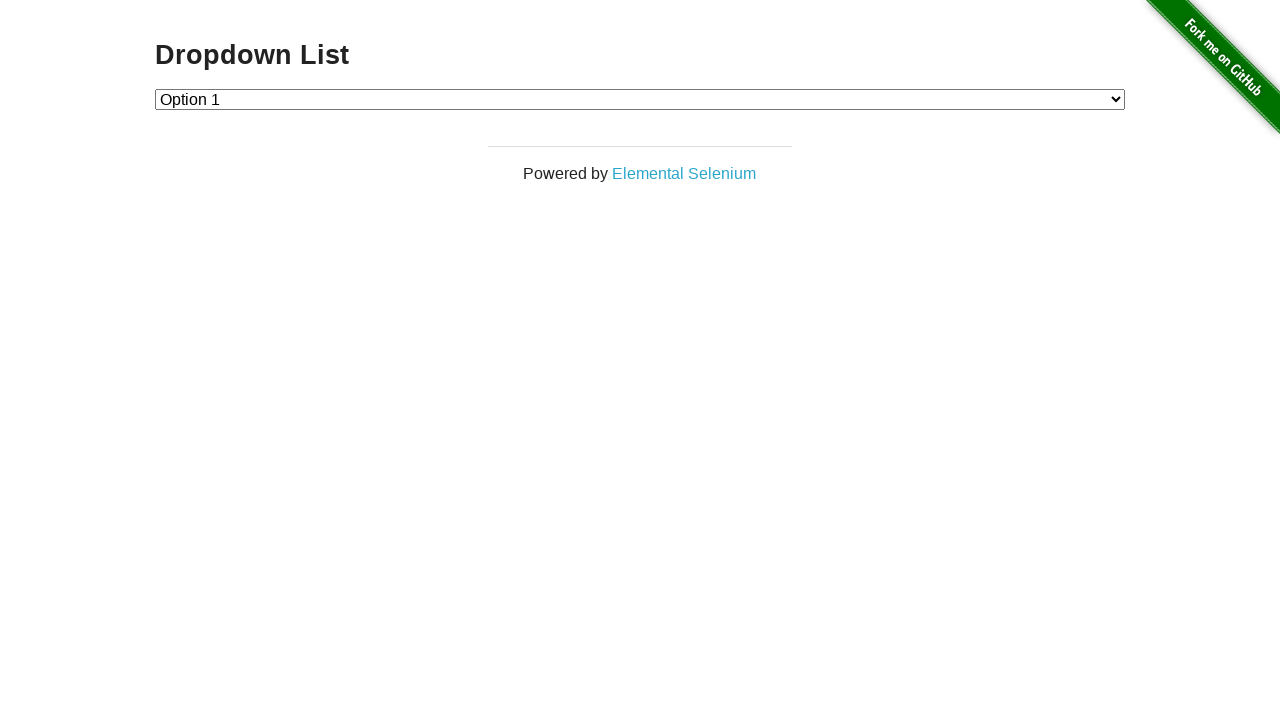

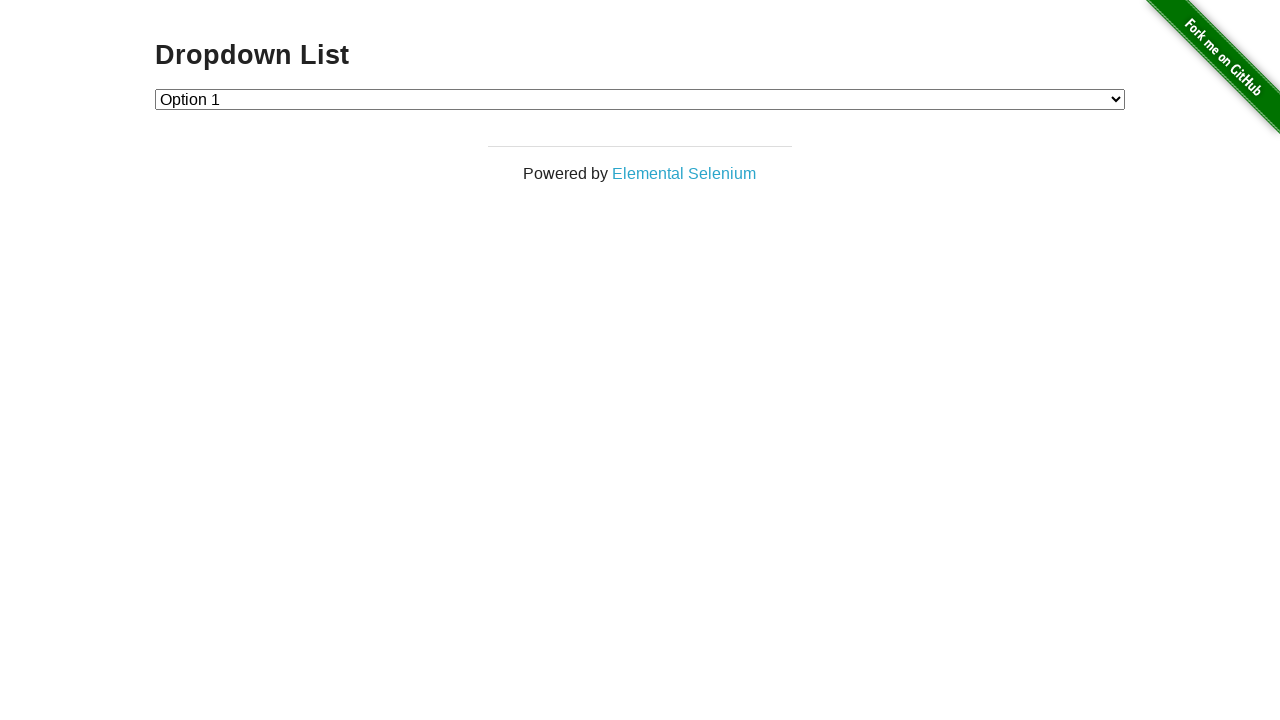